Navigates to WiseQuarter homepage and retrieves the page title

Starting URL: https://www.wisequarter.com

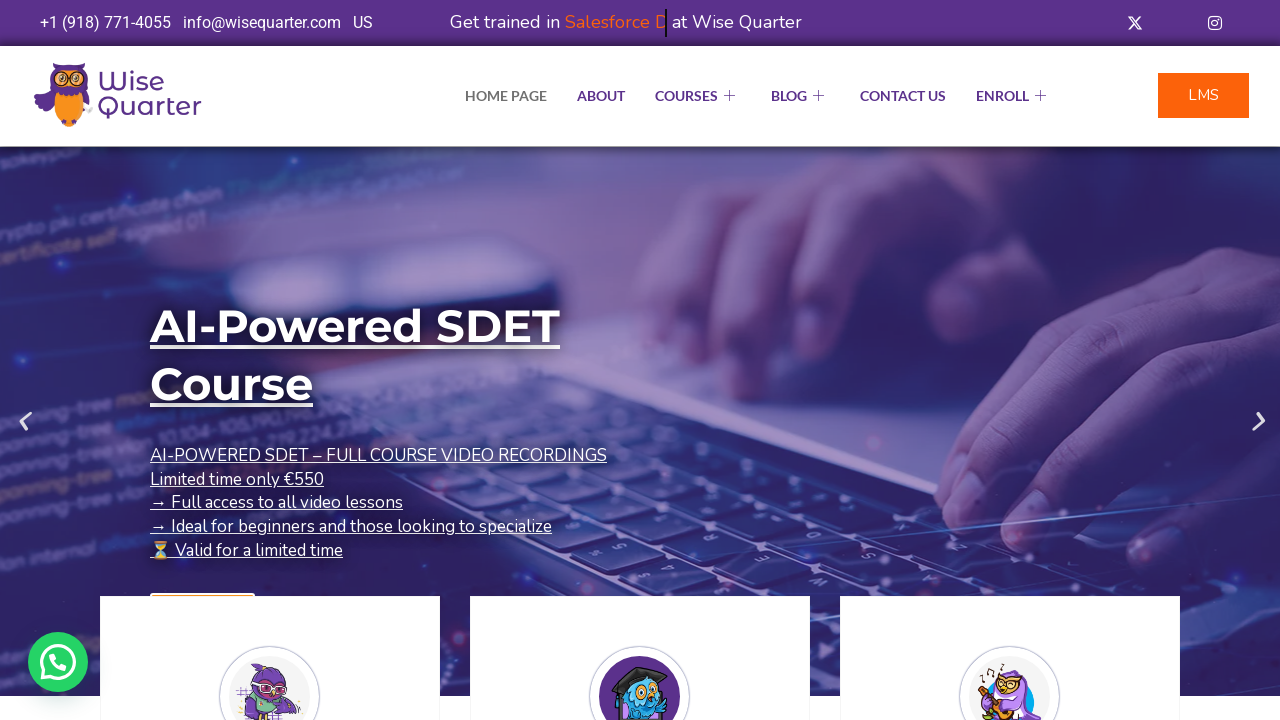

WiseQuarter homepage loaded (domcontentloaded state reached)
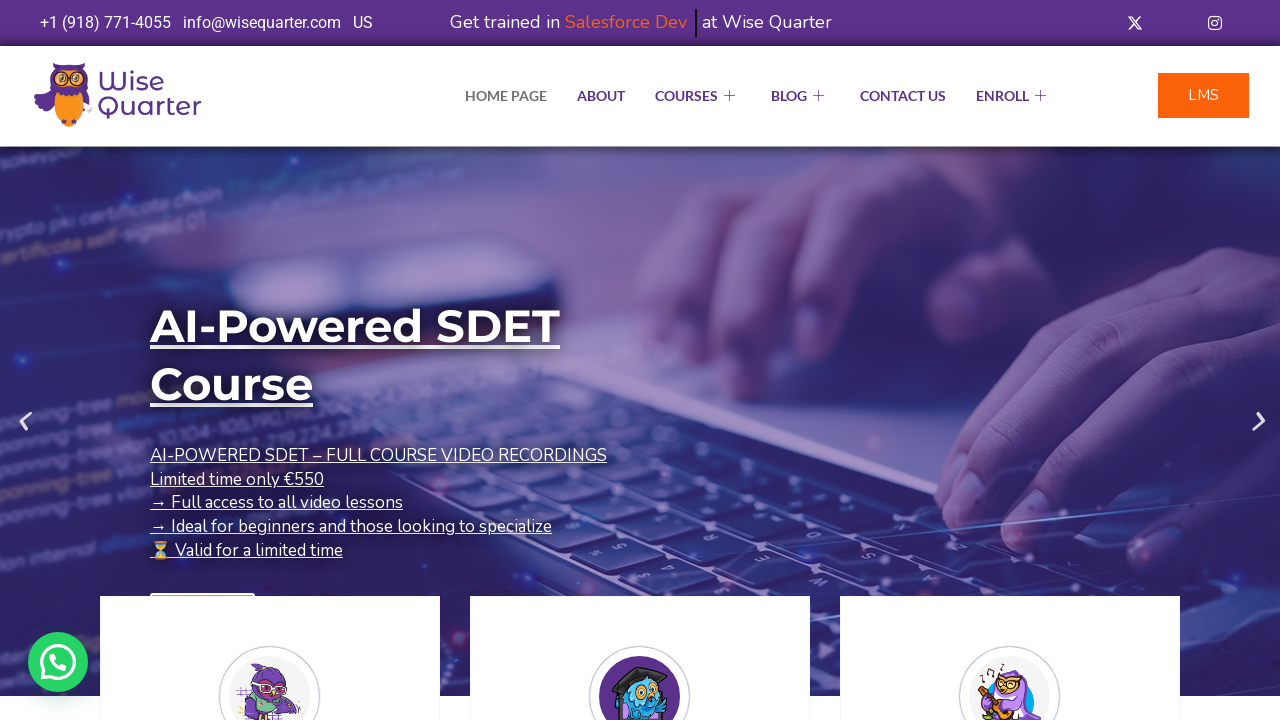

Retrieved page title: IT Bootcamp Courses, Online Classes - Wise Quarter Course
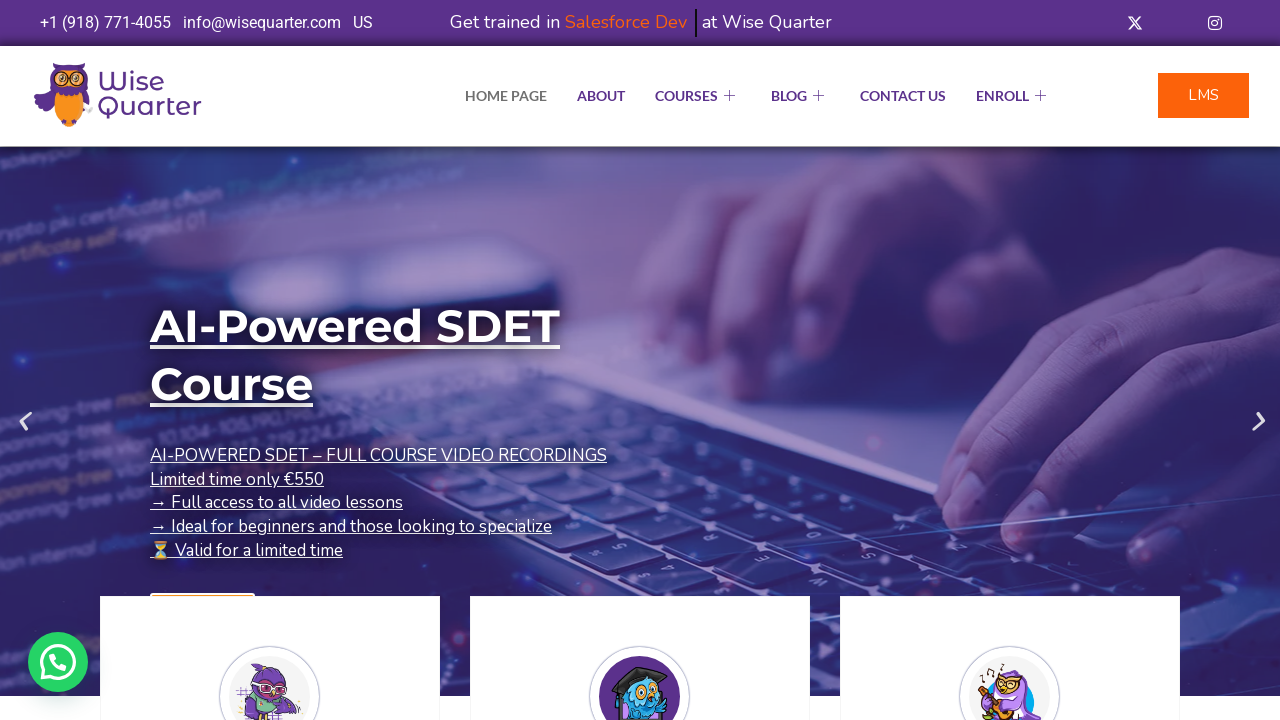

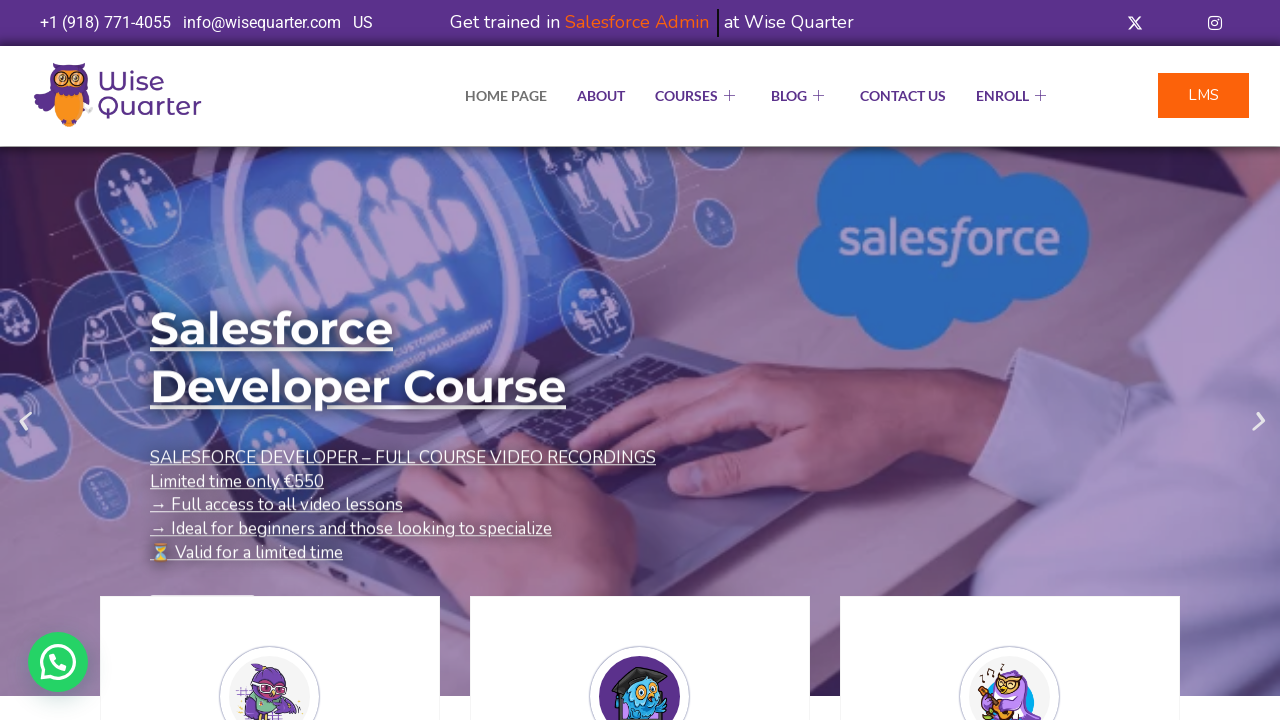